Tests fluent wait functionality by navigating to a countdown timer page and waiting for an element to be displayed

Starting URL: https://automationfc.github.io/fluent-wait/

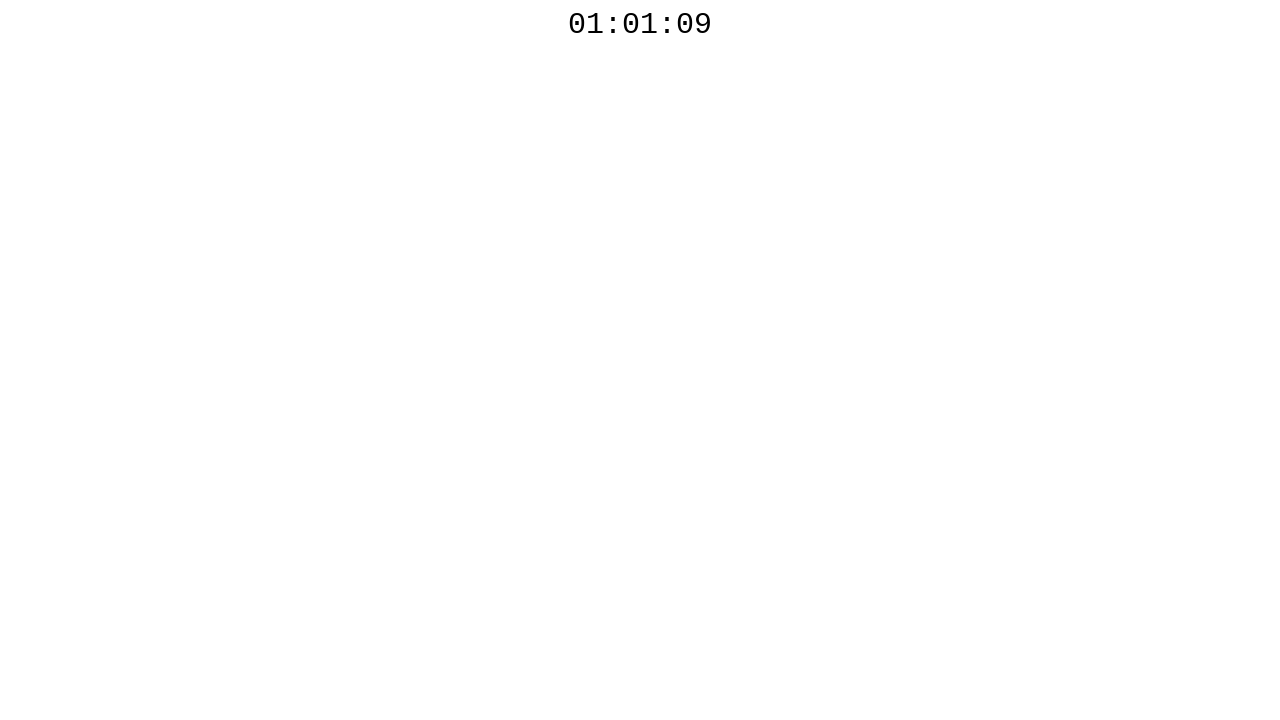

Navigated to fluent wait countdown timer page
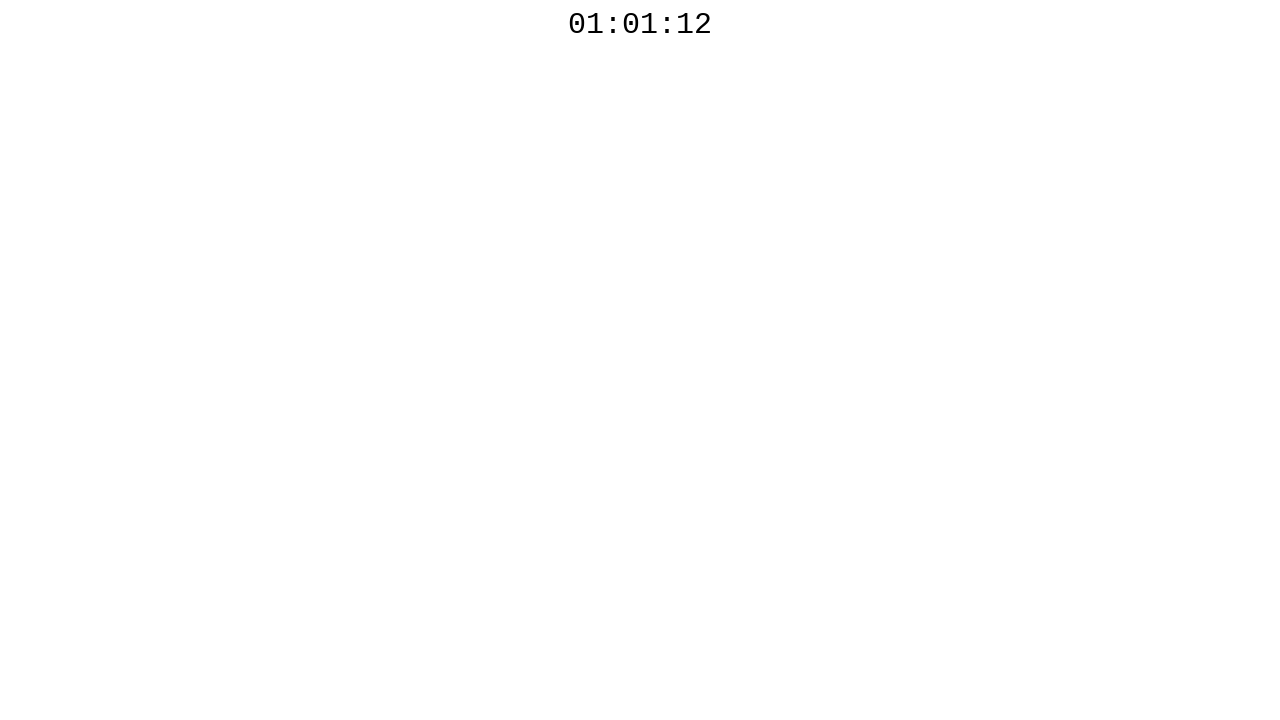

Countdown timer element became visible using fluent wait
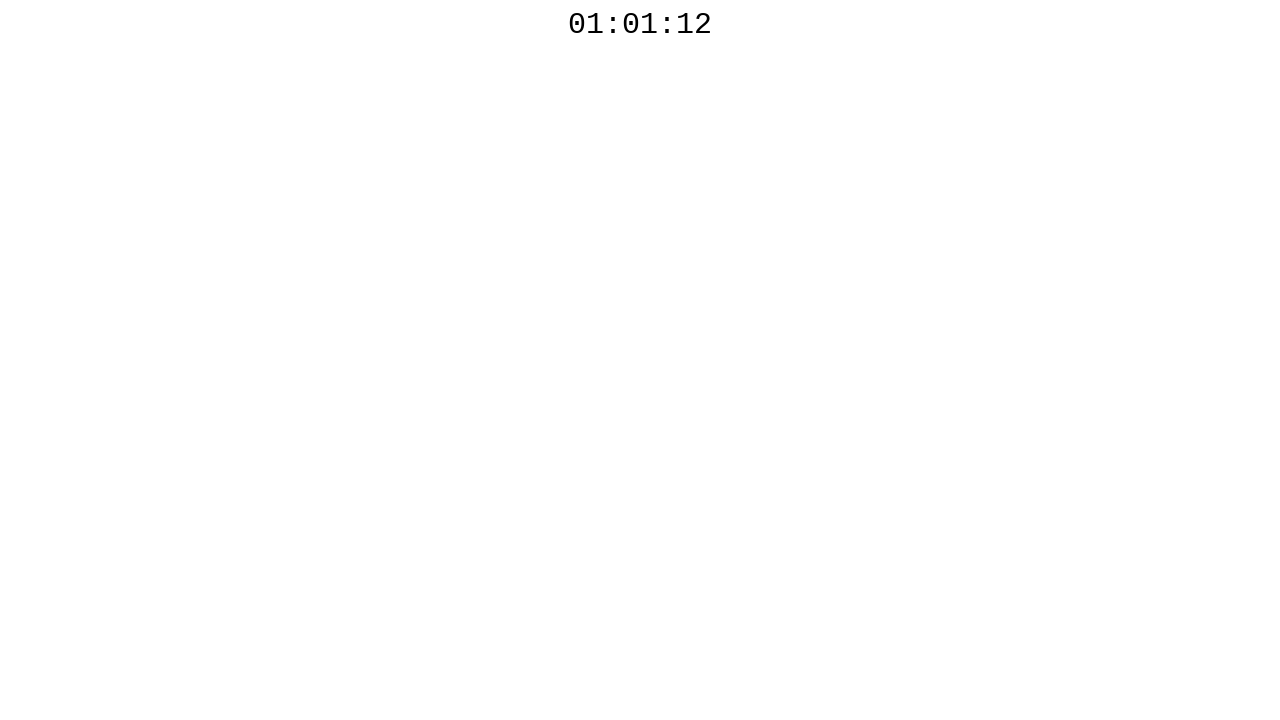

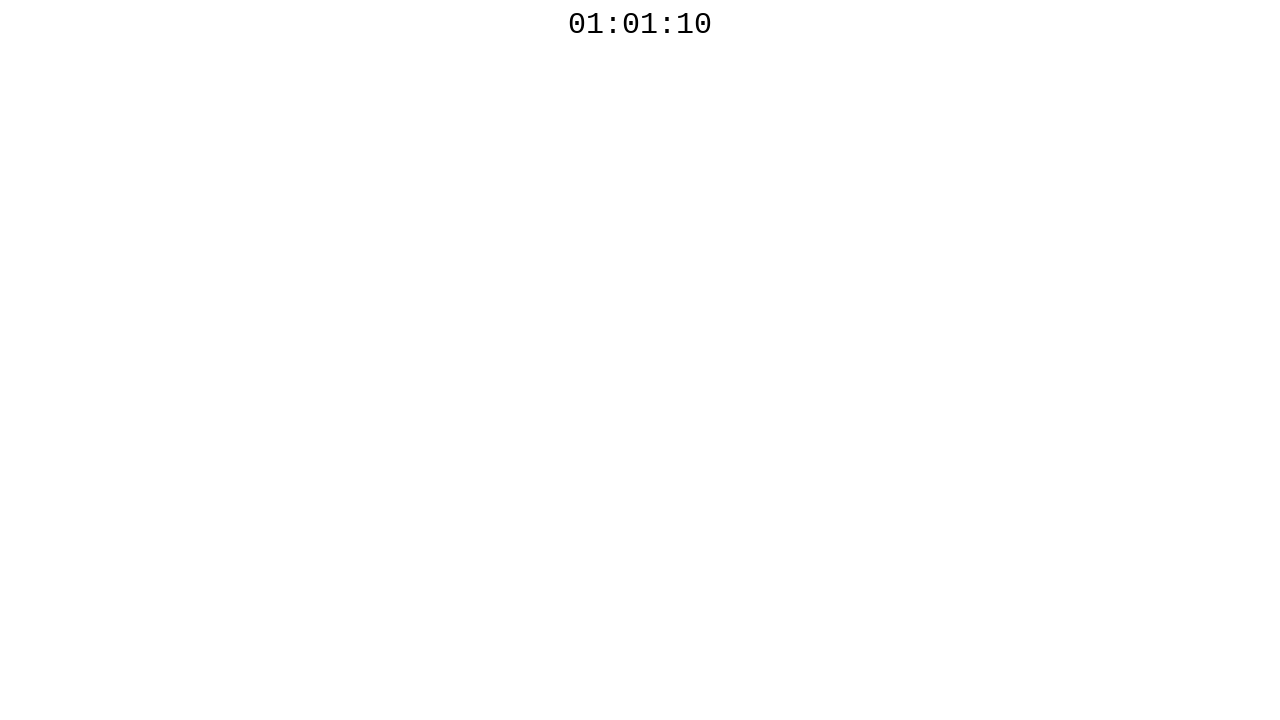